Tests JavaScript Prompt dialog by clicking the prompt button, entering text, accepting the dialog, and verifying the entered text appears in the result

Starting URL: https://the-internet.herokuapp.com/javascript_alerts

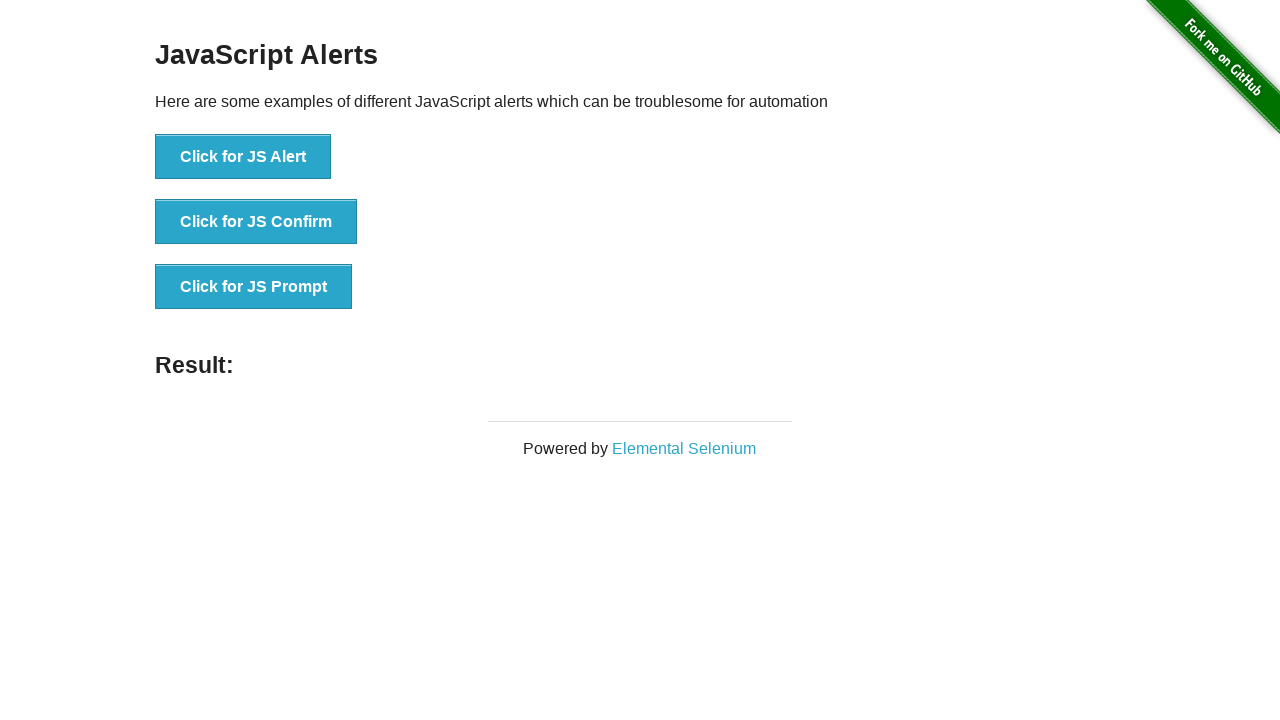

Set up dialog handler to accept prompt with text 'Abdullah'
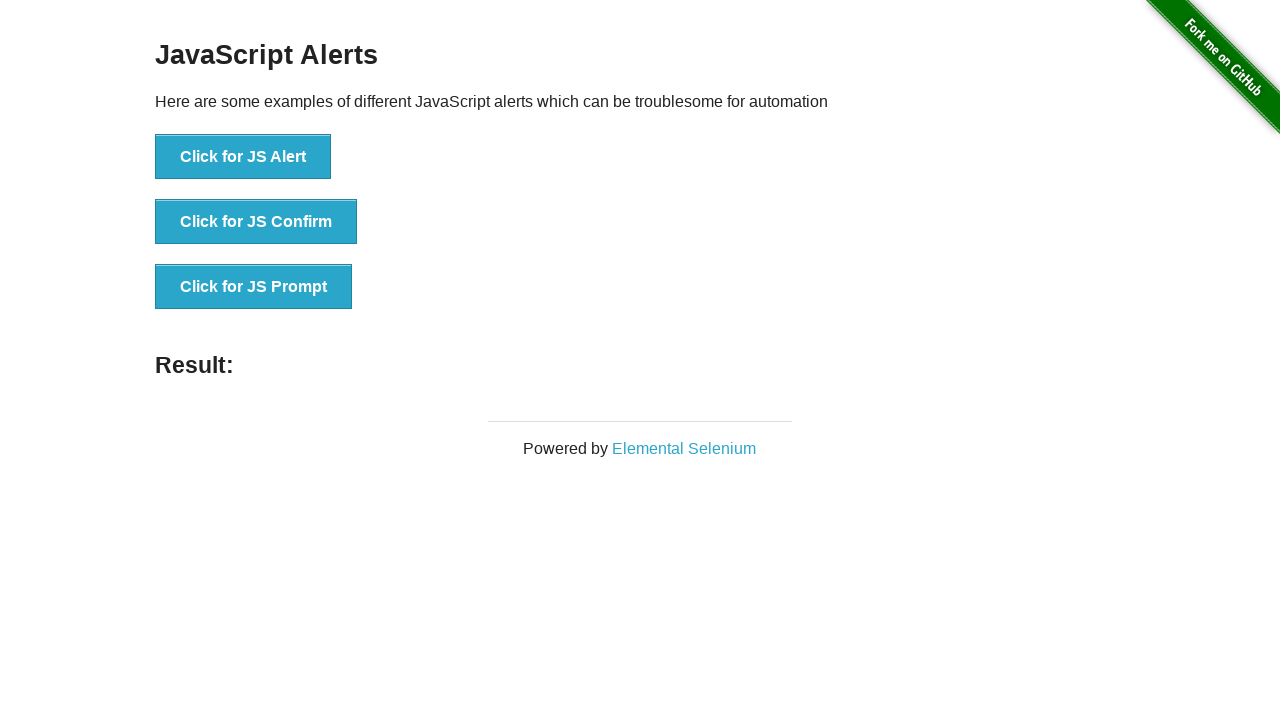

Clicked the 'Click for JS Prompt' button at (254, 287) on xpath=//button[text()='Click for JS Prompt']
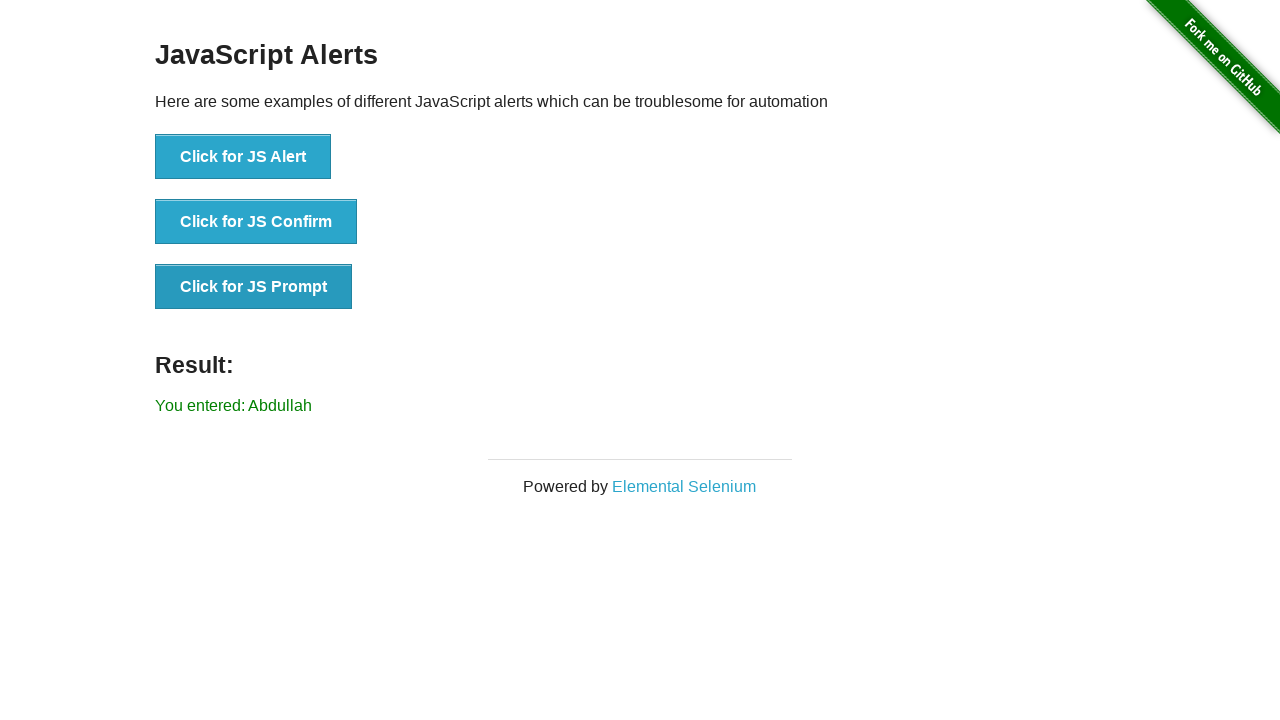

Retrieved result text from #result element
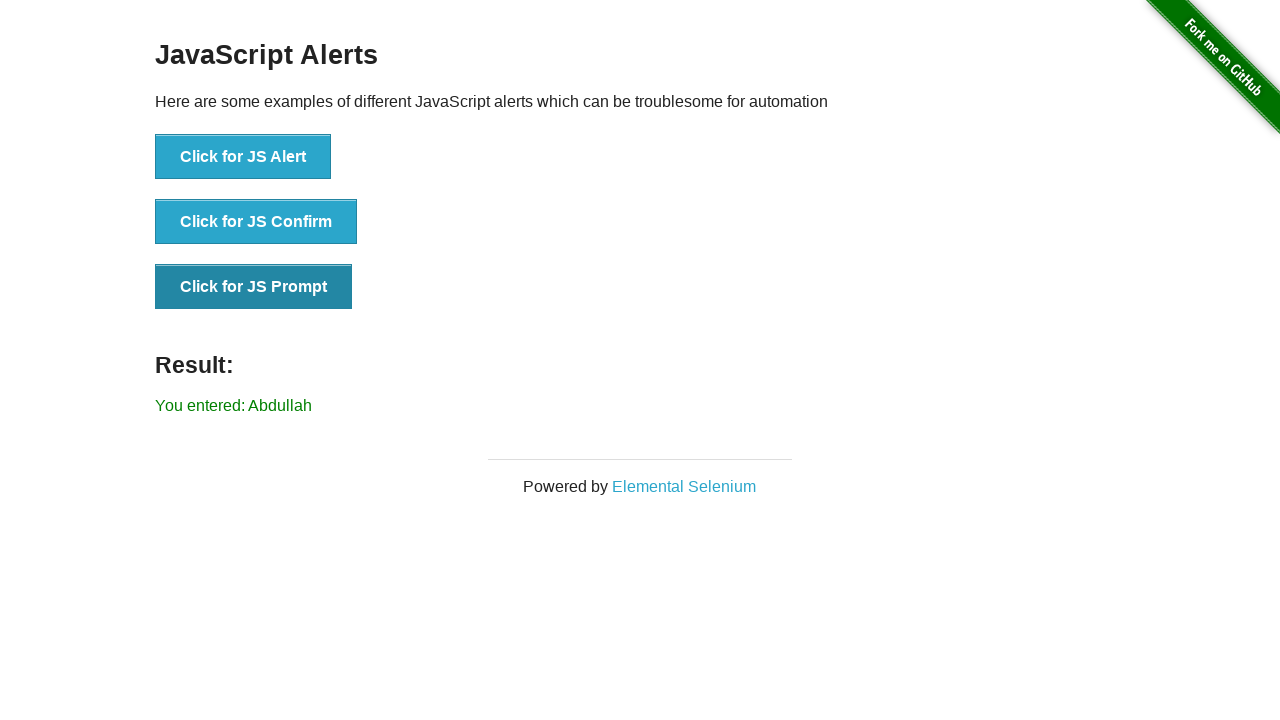

Verified that 'Abdullah' appears in the result text
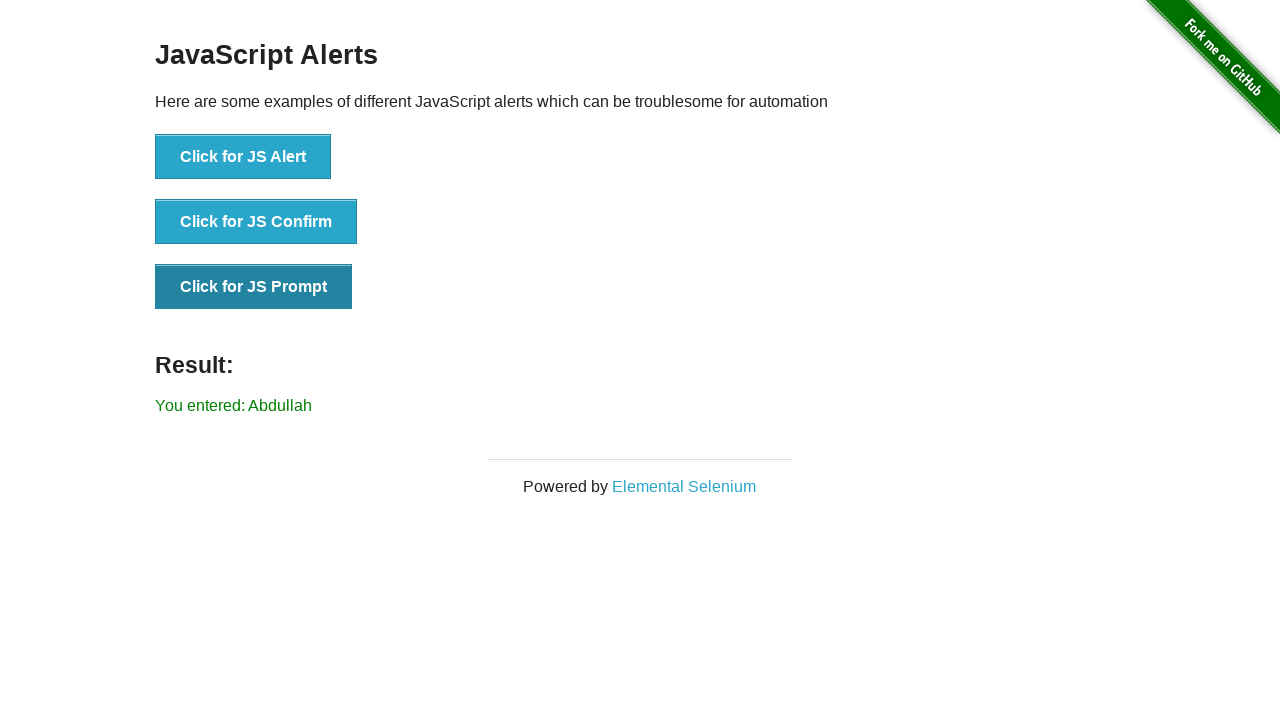

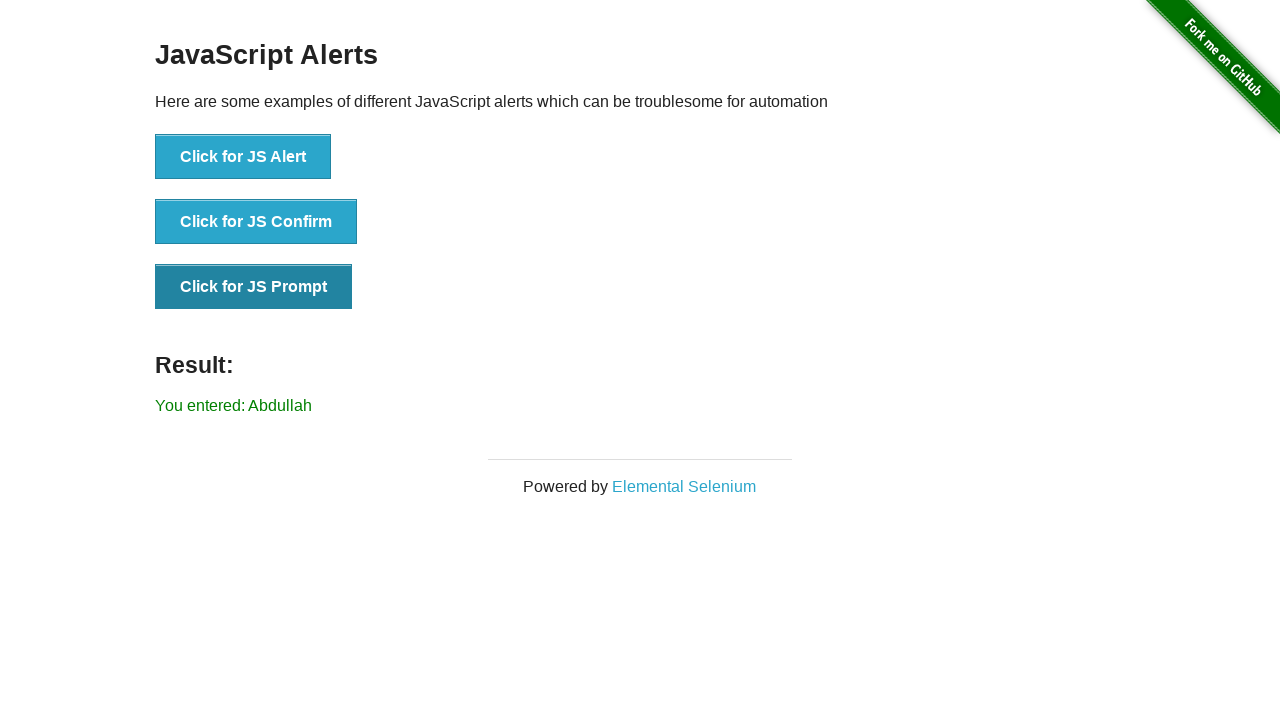